Tests the Add/Remove Elements functionality on the-internet.herokuapp.com by clicking the Add Element button to add an element, verifying it appears, then clicking Delete to remove it and verifying it disappears.

Starting URL: https://the-internet.herokuapp.com/

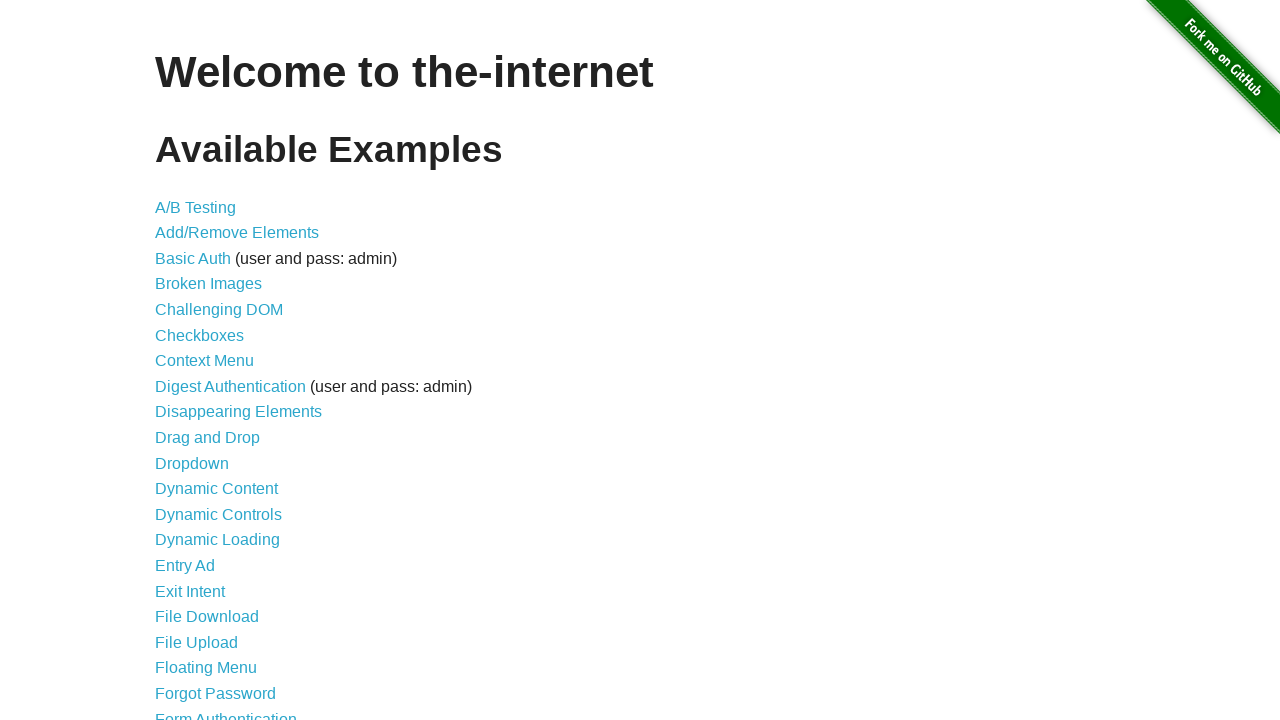

Clicked on the Add/Remove Elements link at (237, 233) on a[href='/add_remove_elements/']
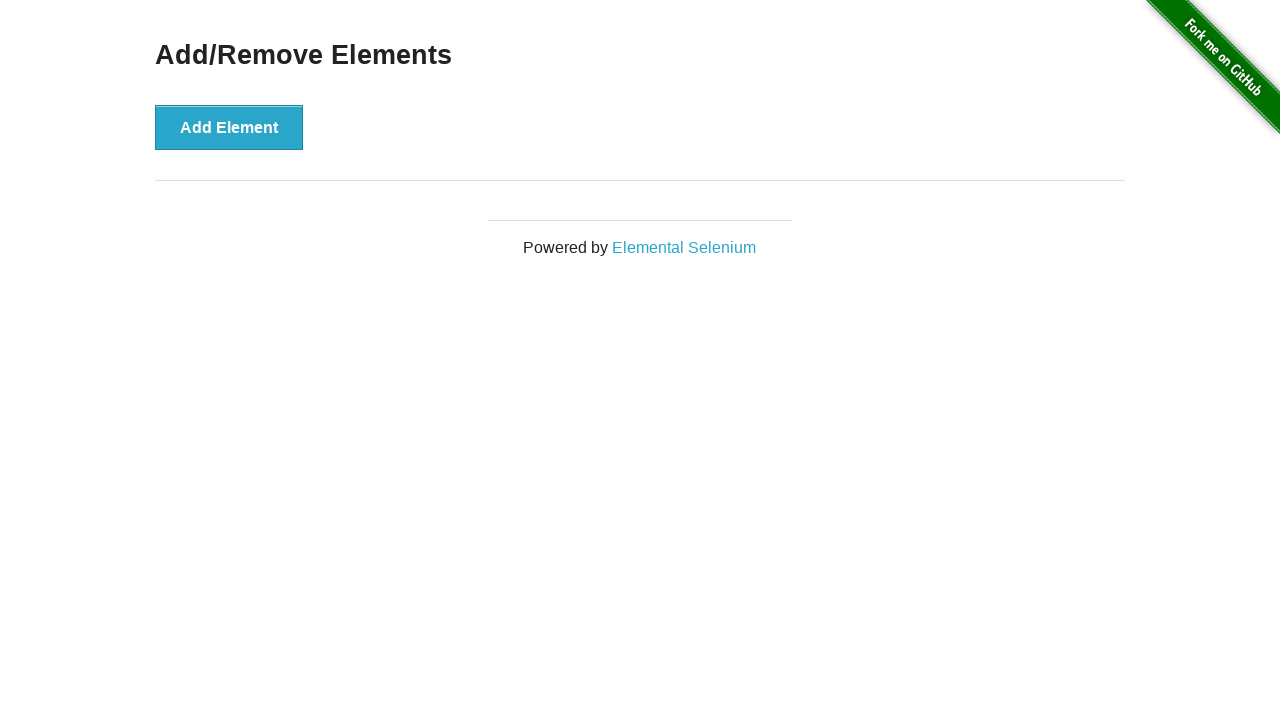

Add Element page loaded and Add Element button is visible
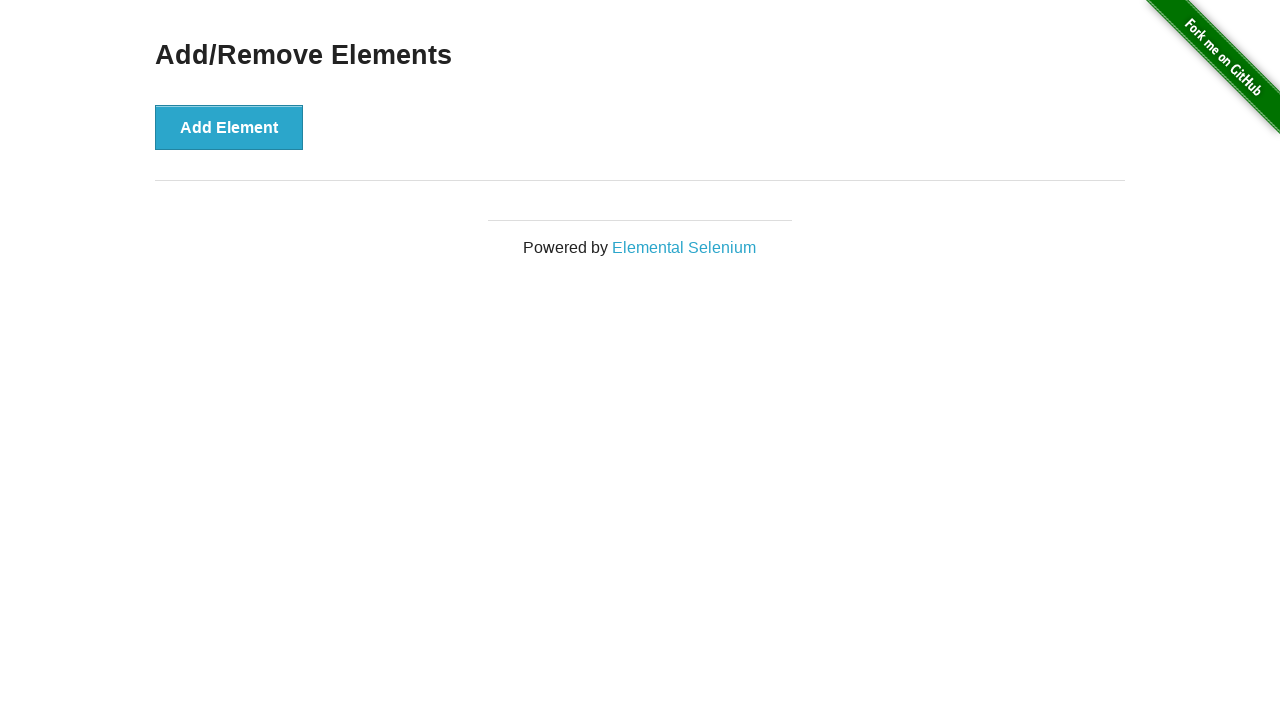

Clicked the Add Element button at (229, 127) on button[onclick='addElement()']
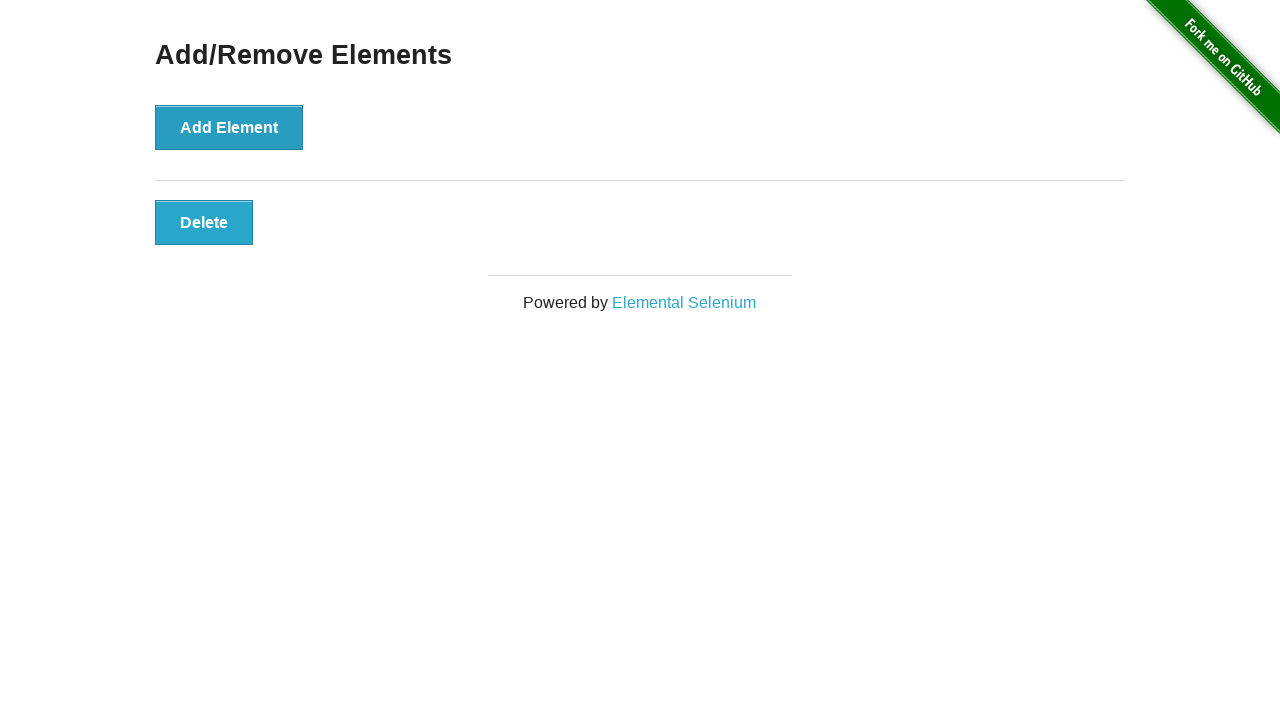

Delete button appeared after adding element
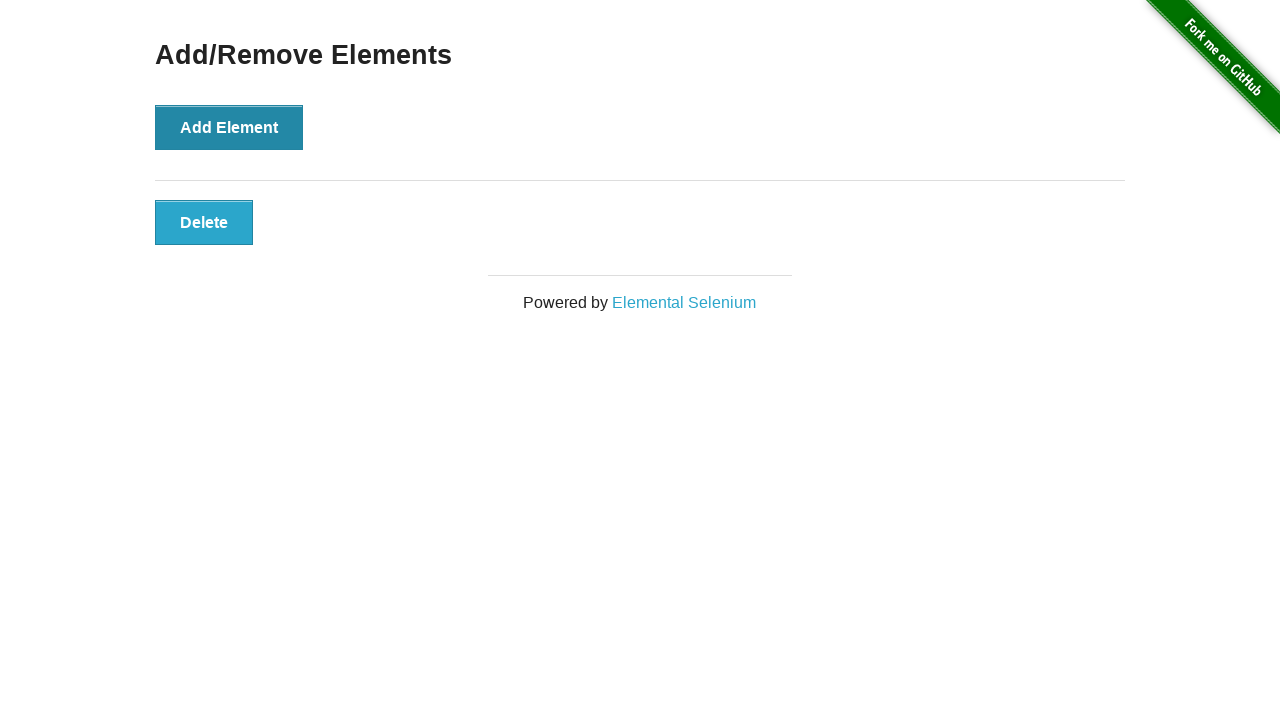

Verified that the Delete button is visible
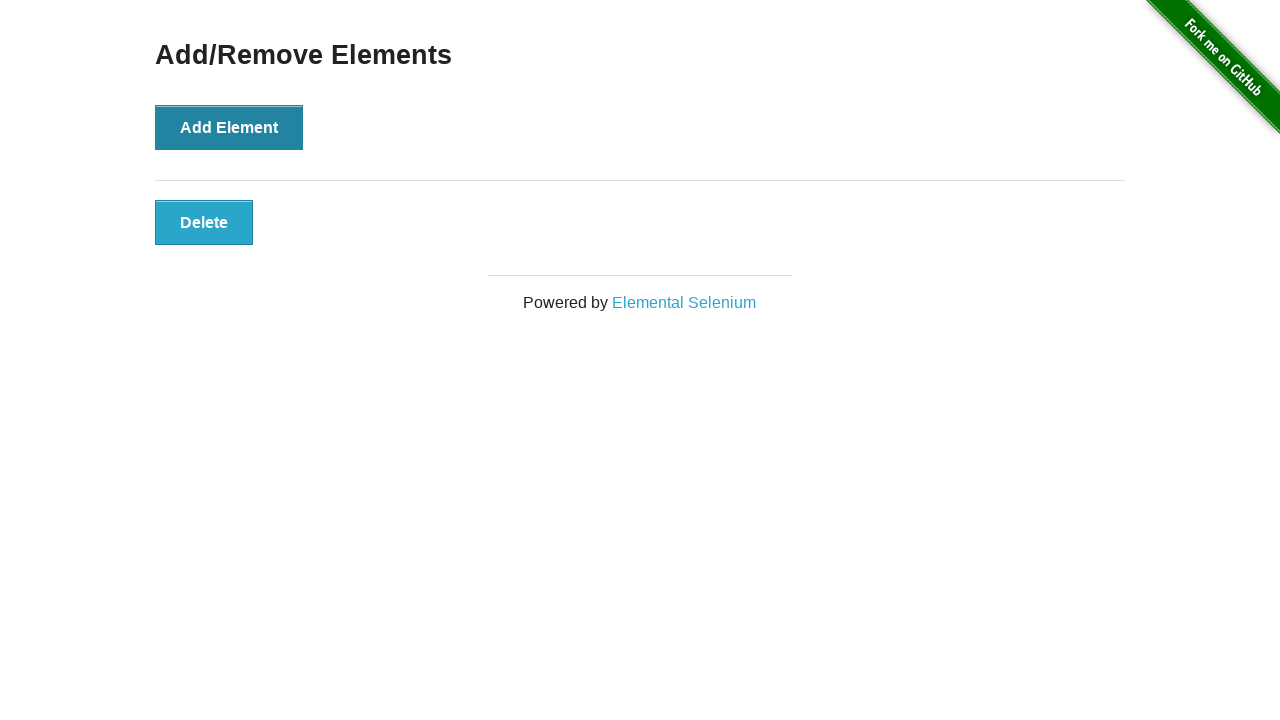

Clicked the Delete button to remove the element at (204, 222) on button.added-manually
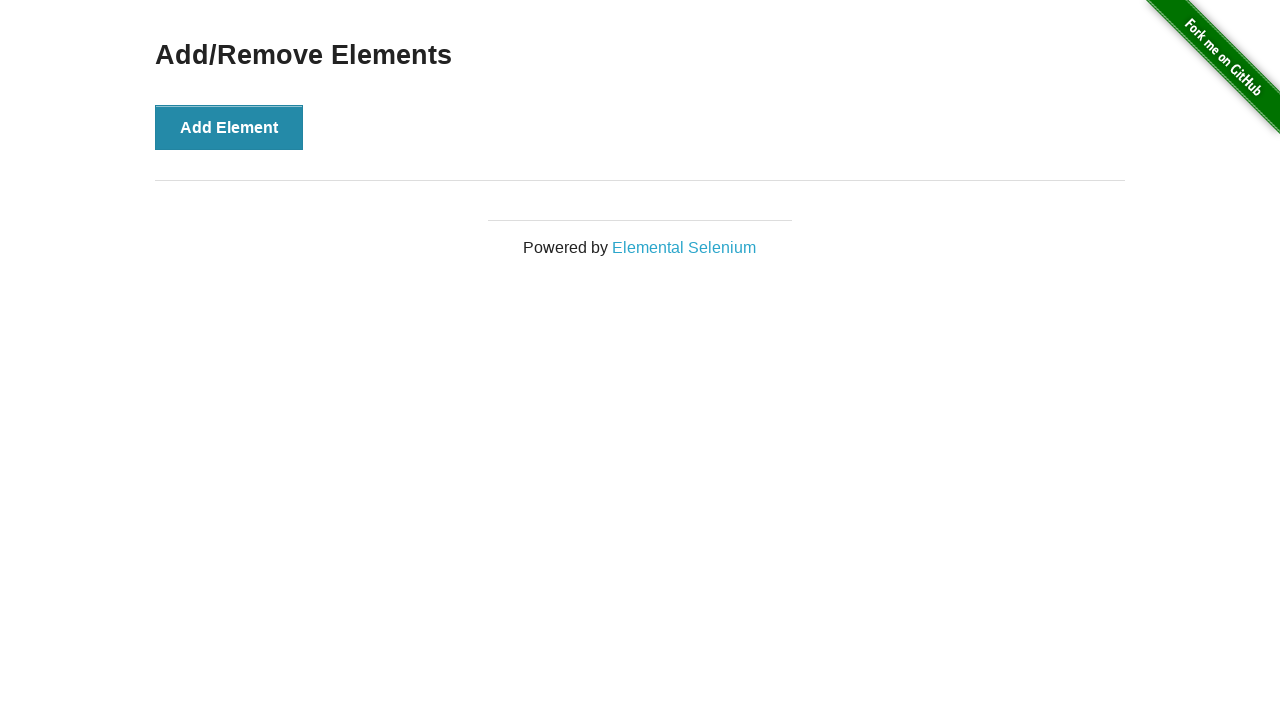

Delete button disappeared after clicking it
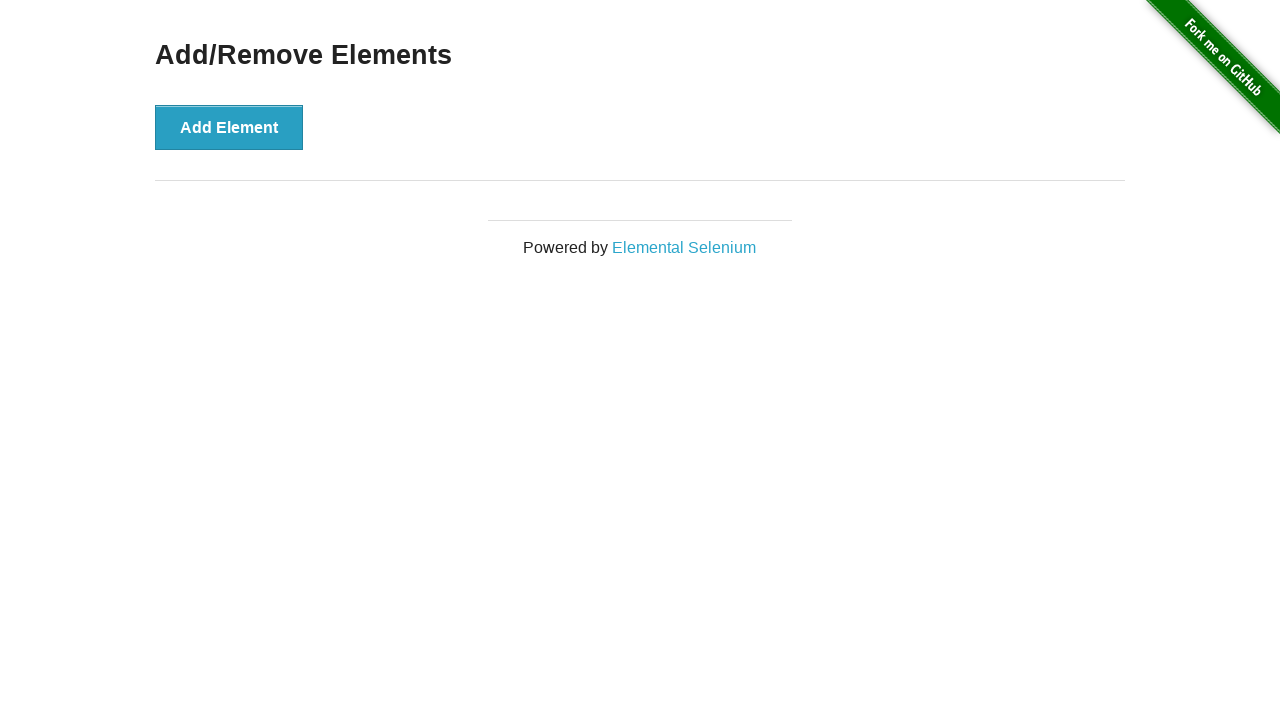

Verified that the Delete button is no longer visible after deletion
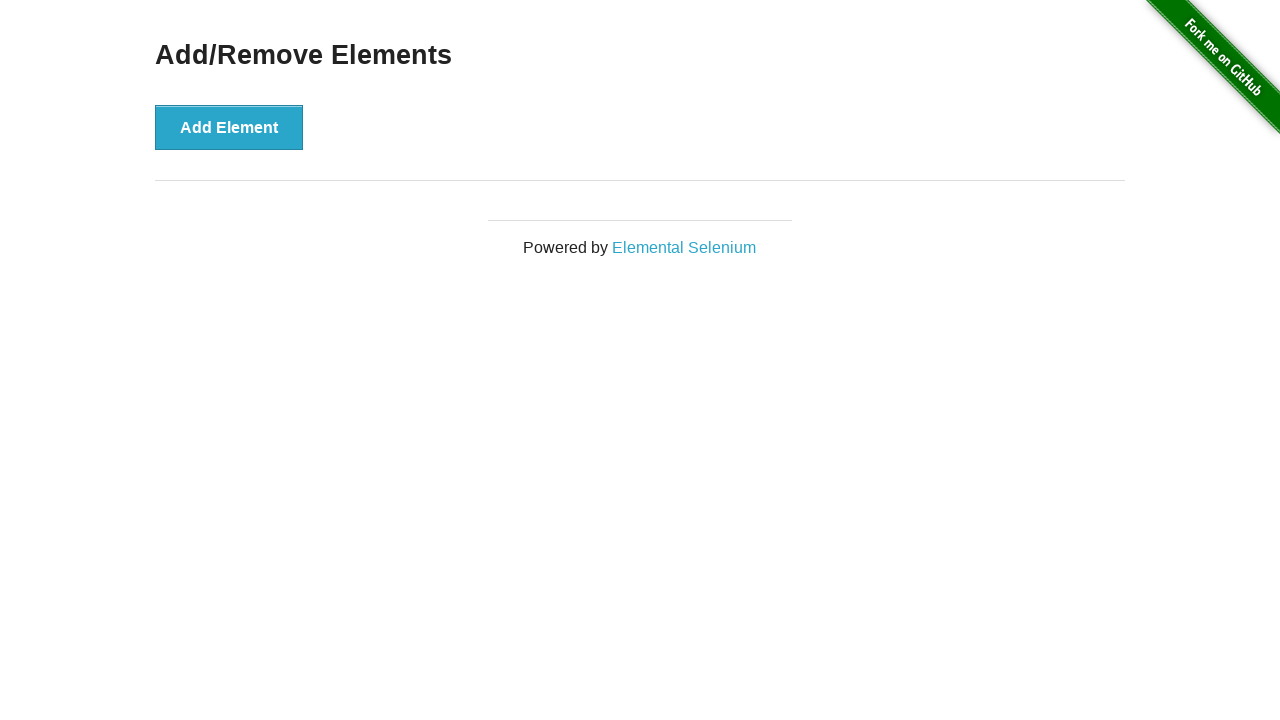

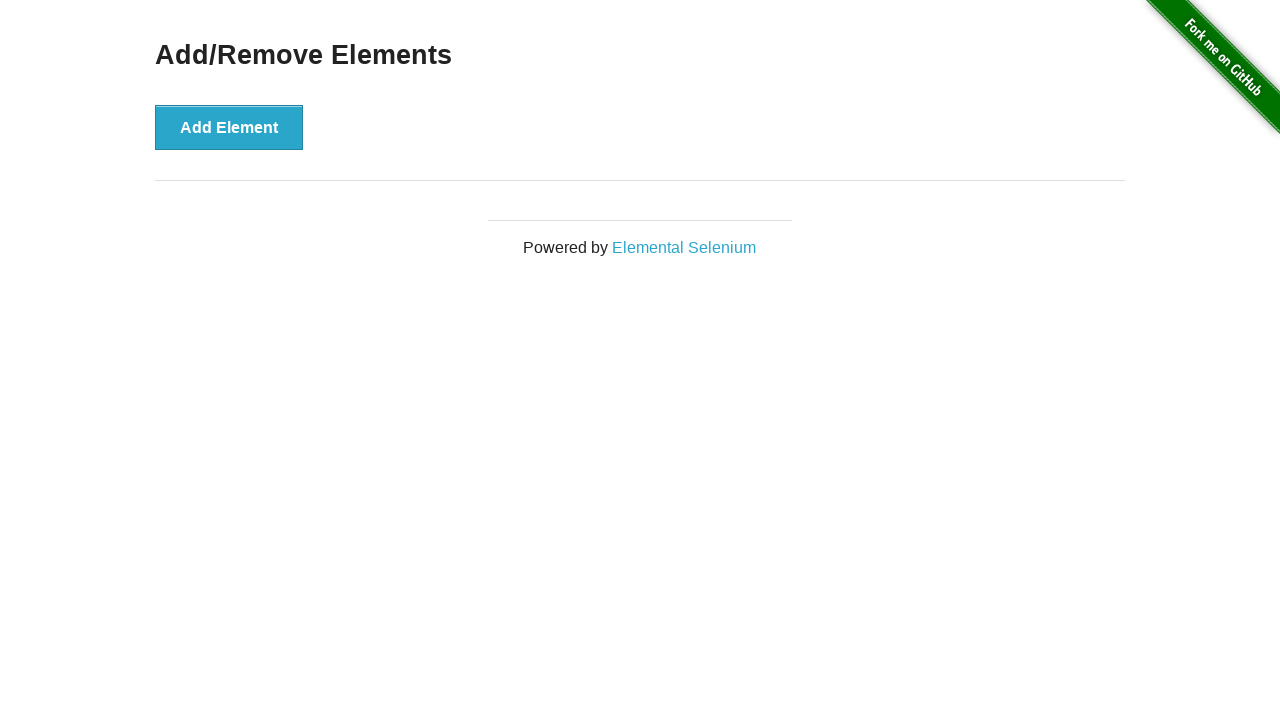